Tests passenger selection dropdown on a flight booking form by incrementing the adult passenger count multiple times

Starting URL: https://rahulshettyacademy.com/dropdownsPractise/

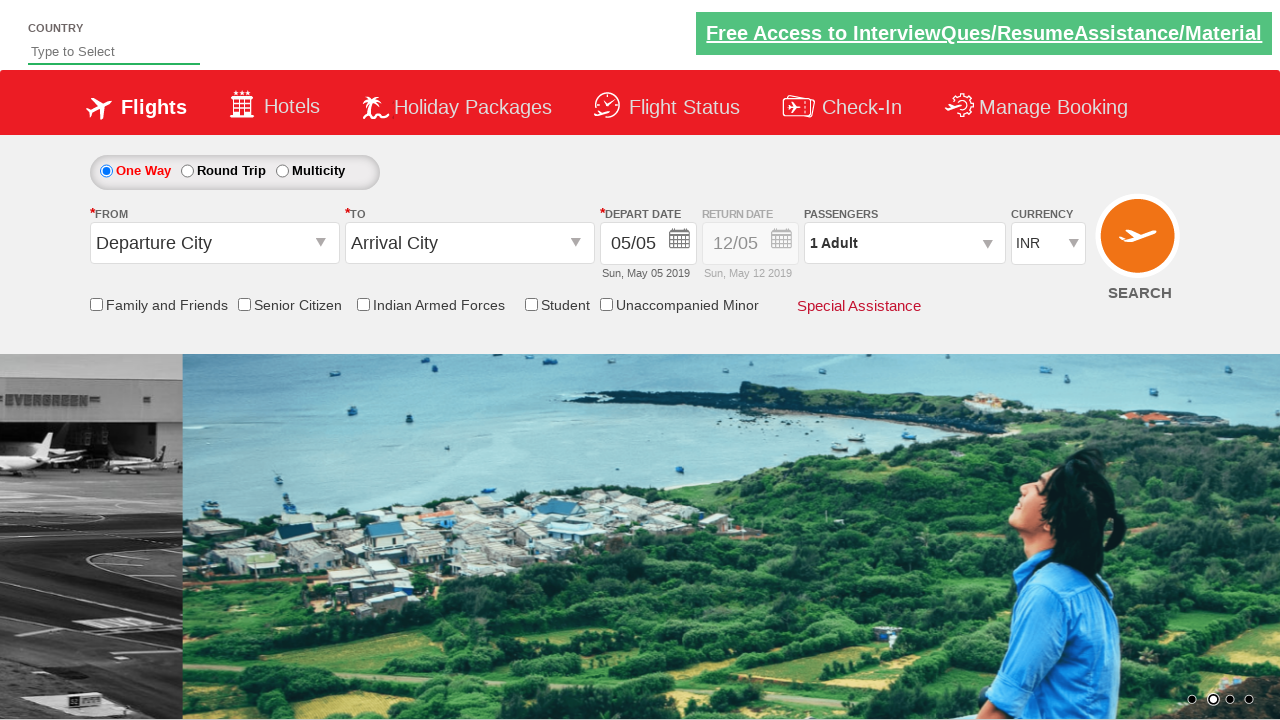

Clicked on passenger info dropdown to open it at (904, 243) on #divpaxinfo
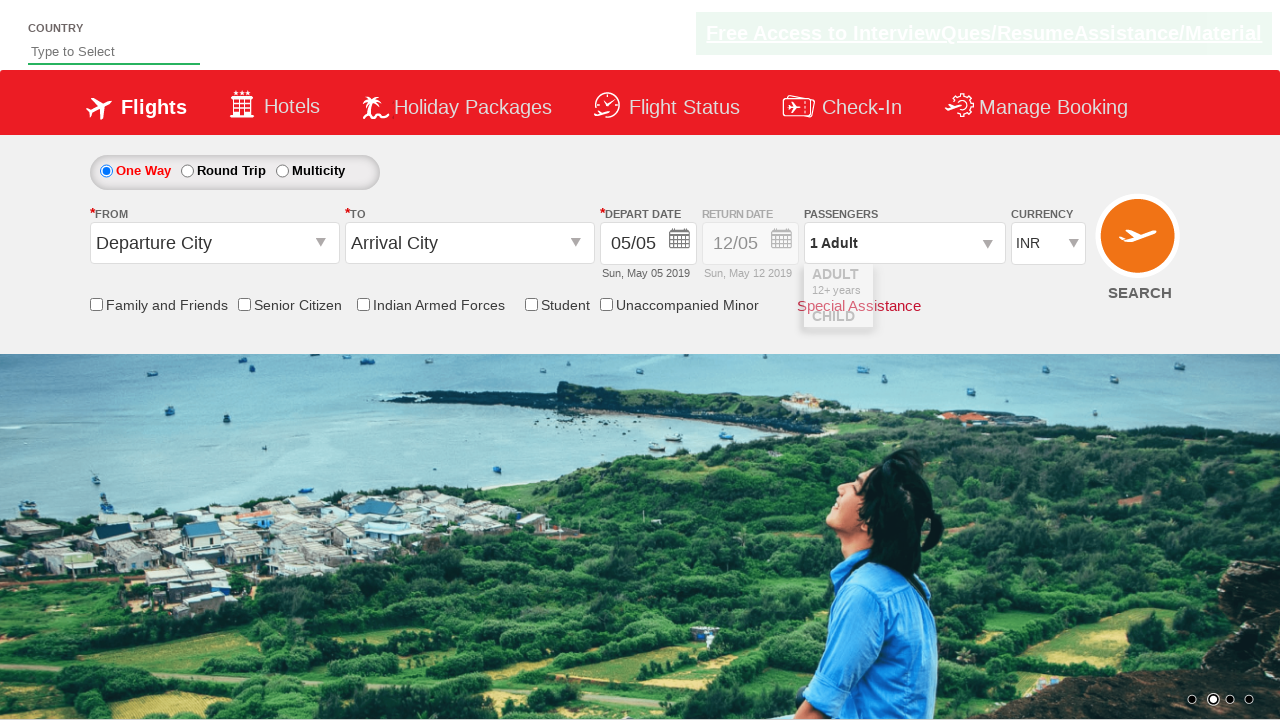

Waited for dropdown to fully open
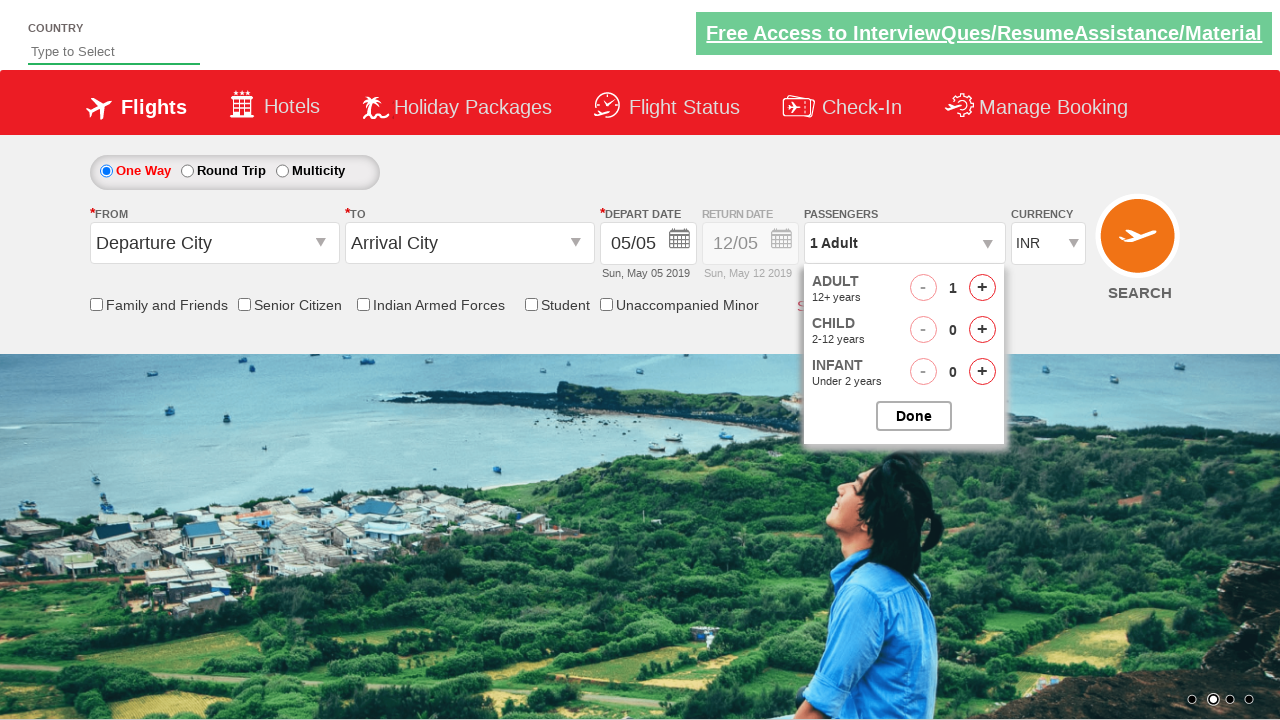

Clicked increment adult button (iteration 1 of 4) at (982, 288) on #hrefIncAdt
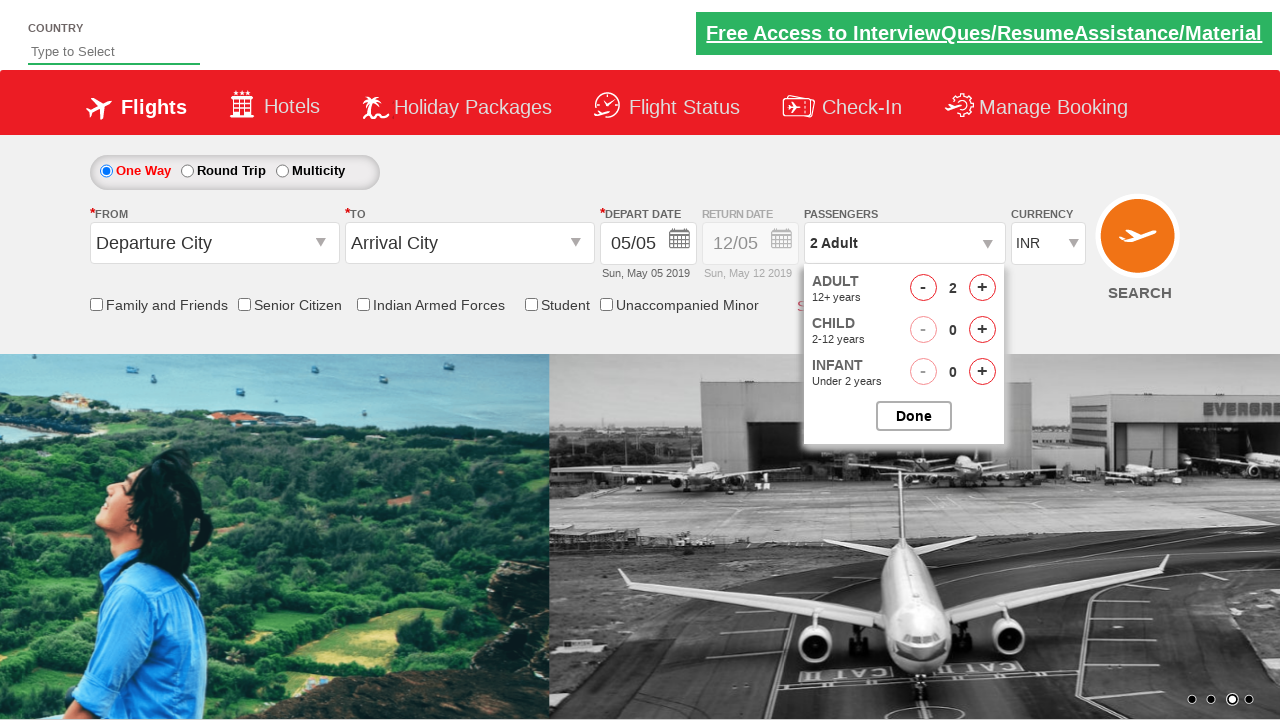

Clicked increment adult button (iteration 2 of 4) at (982, 288) on #hrefIncAdt
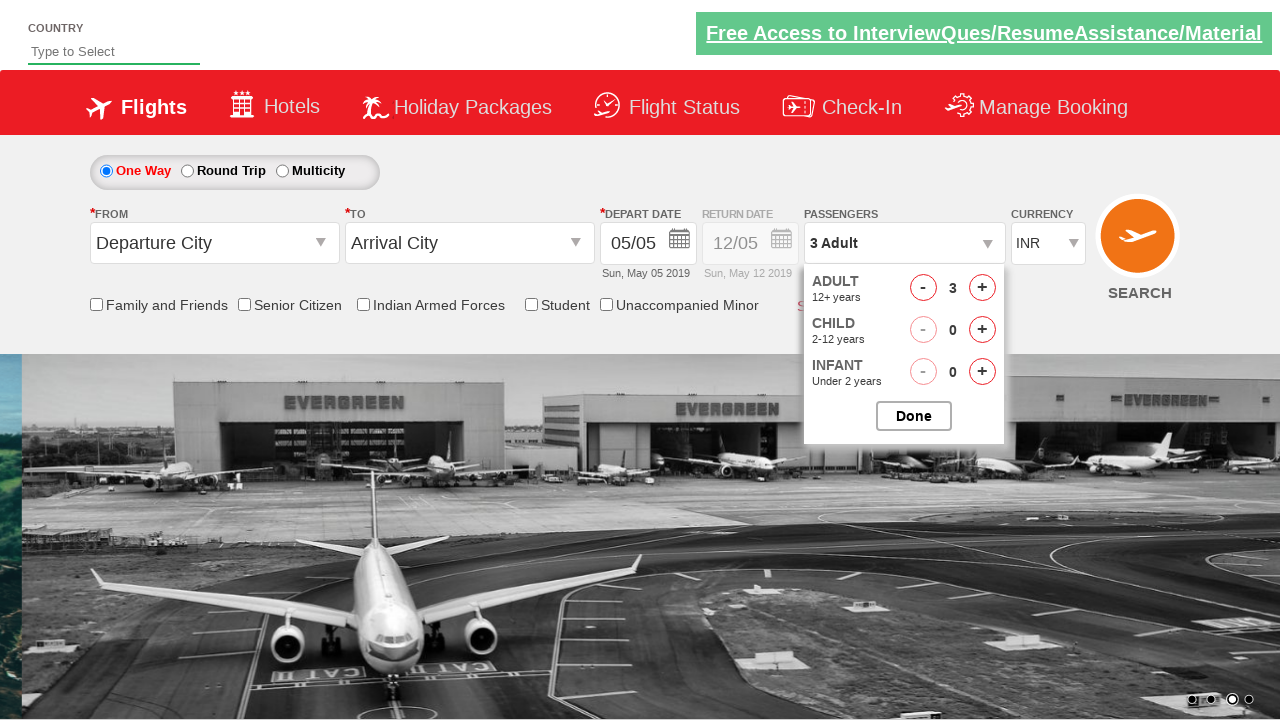

Clicked increment adult button (iteration 3 of 4) at (982, 288) on #hrefIncAdt
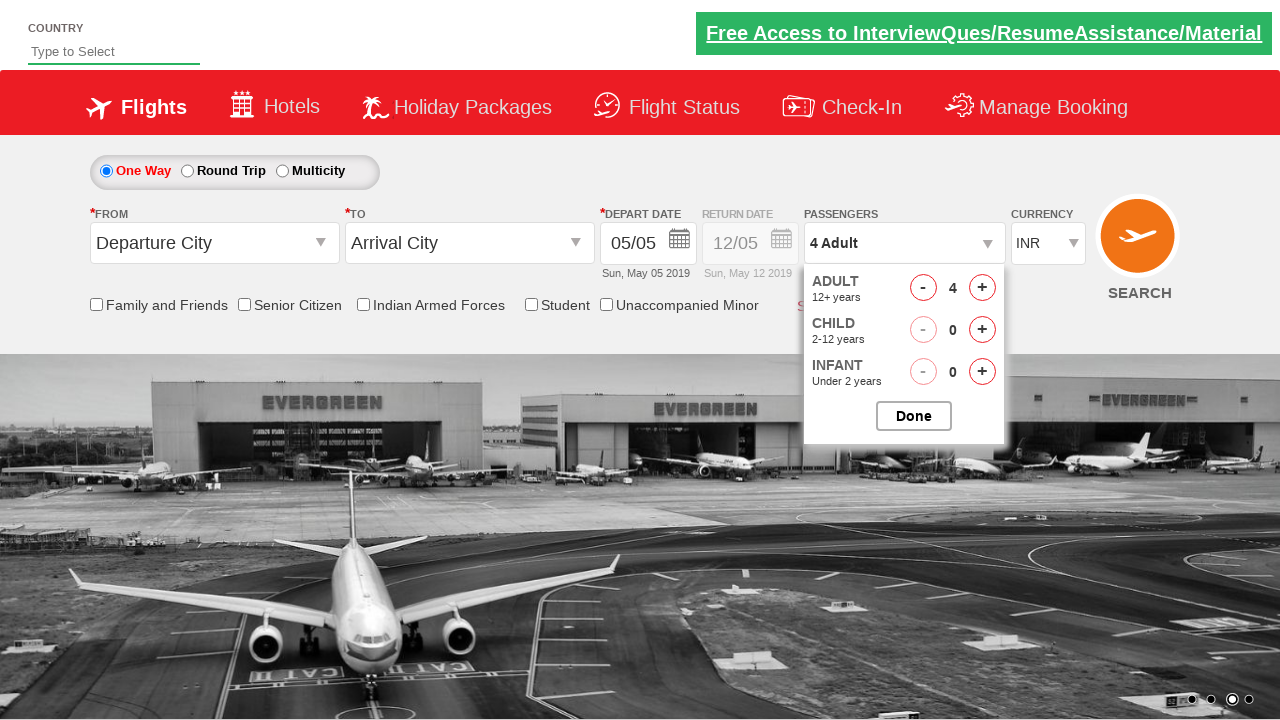

Clicked increment adult button (iteration 4 of 4) at (982, 288) on #hrefIncAdt
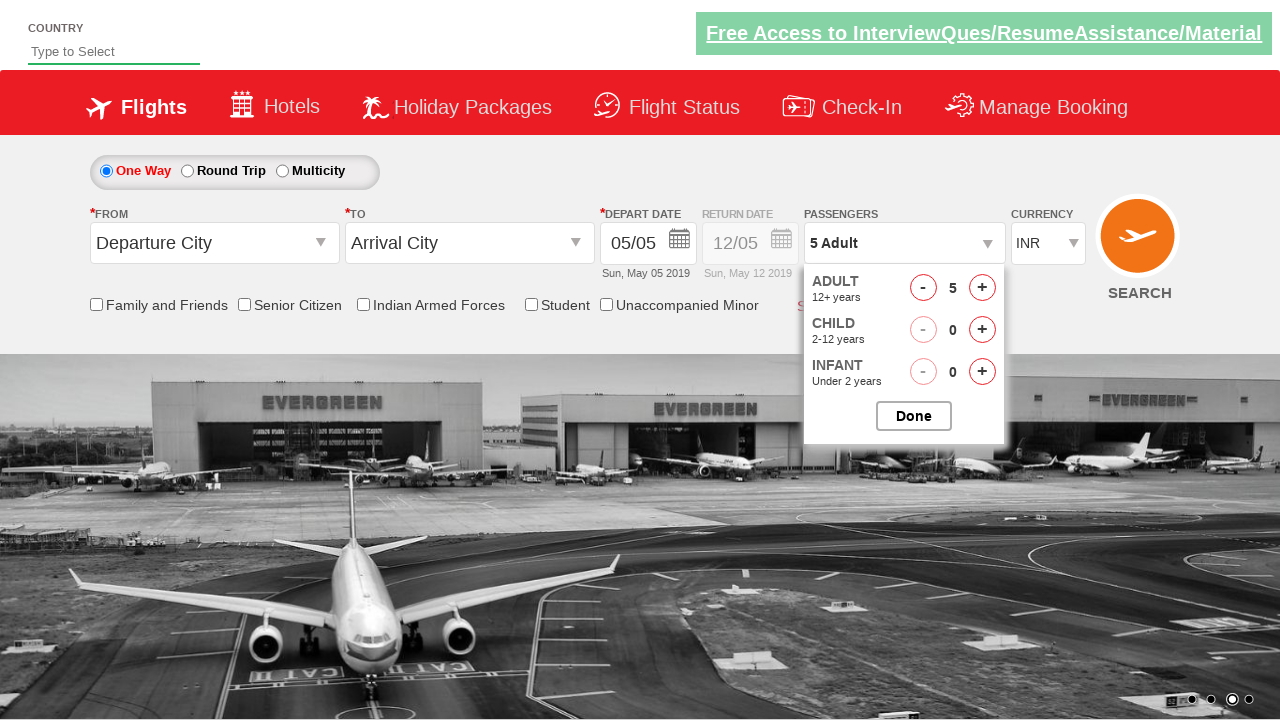

Closed the passenger selection dropdown at (914, 416) on #btnclosepaxoption
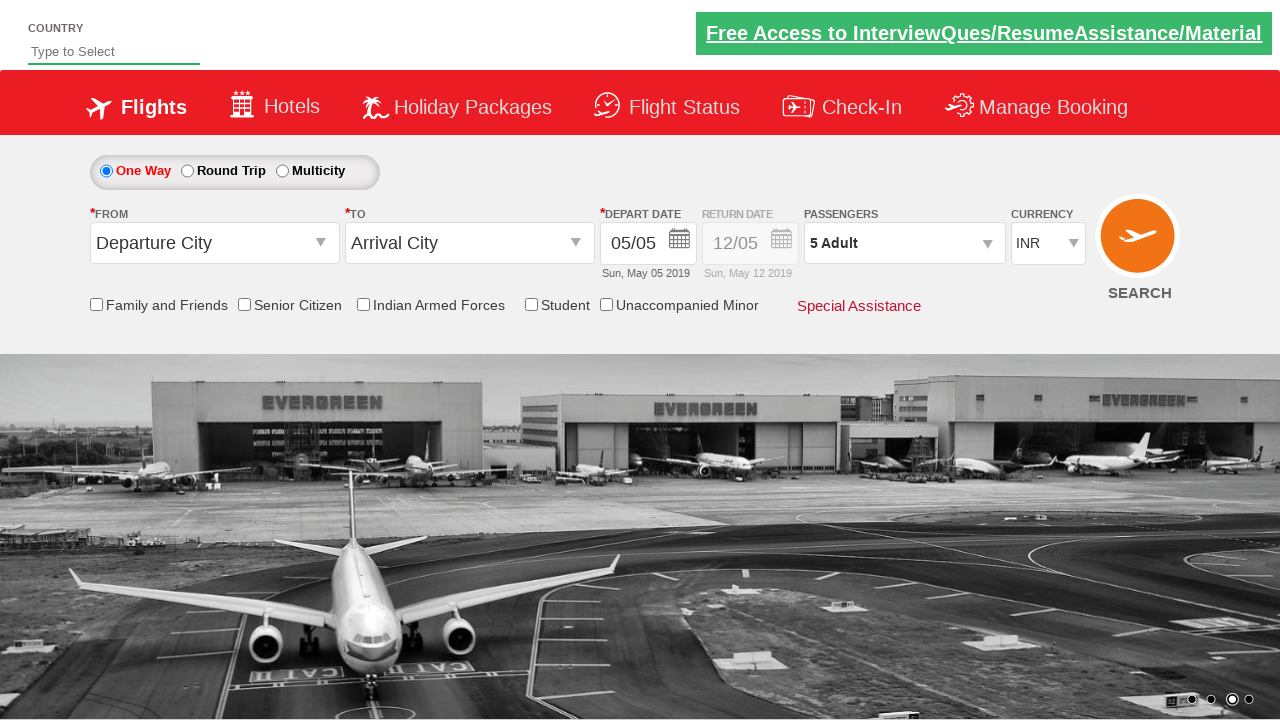

Retrieved passenger info text: 5 Adult
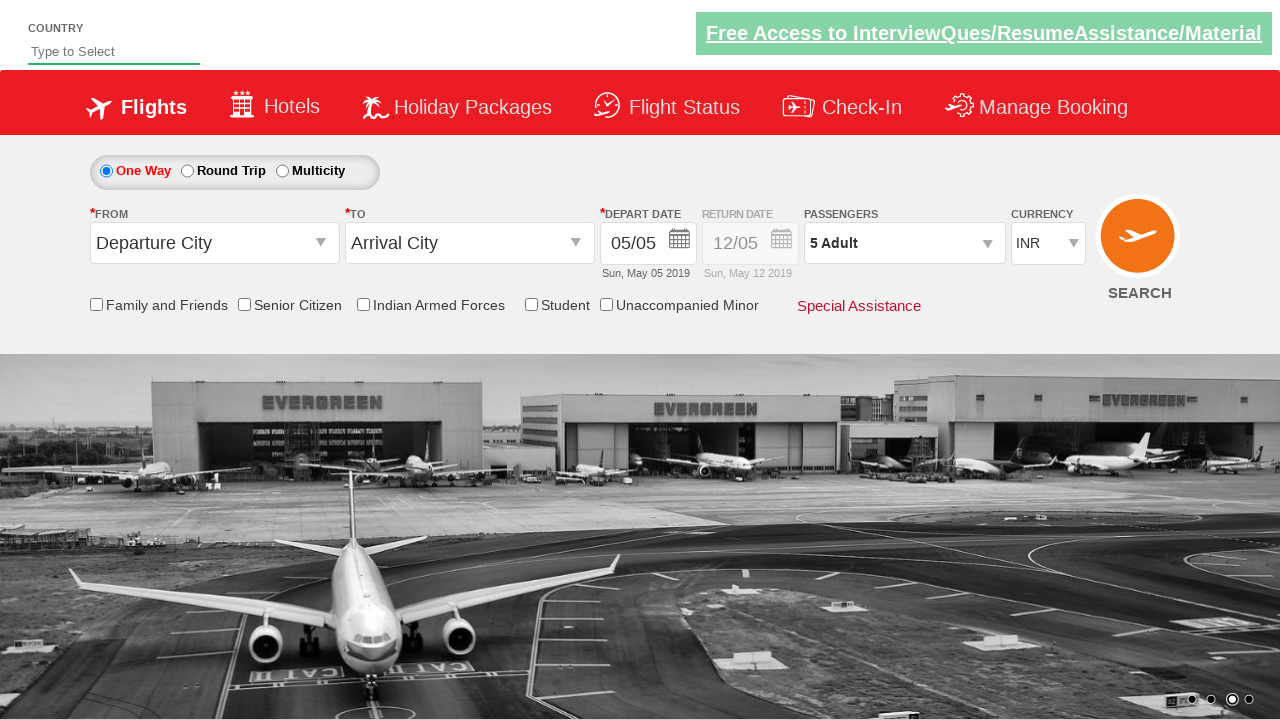

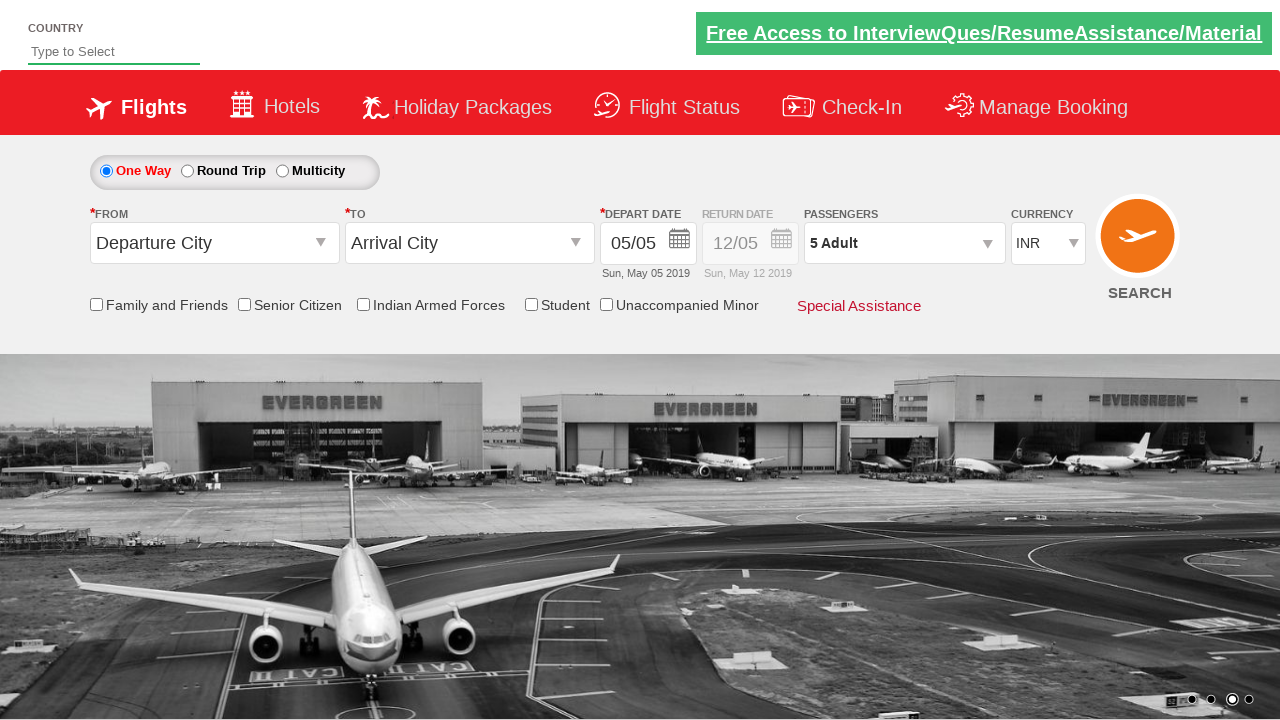